Tests accepting a JavaScript prompt dialog with text input by entering text and accepting

Starting URL: https://the-internet.herokuapp.com/javascript_alerts

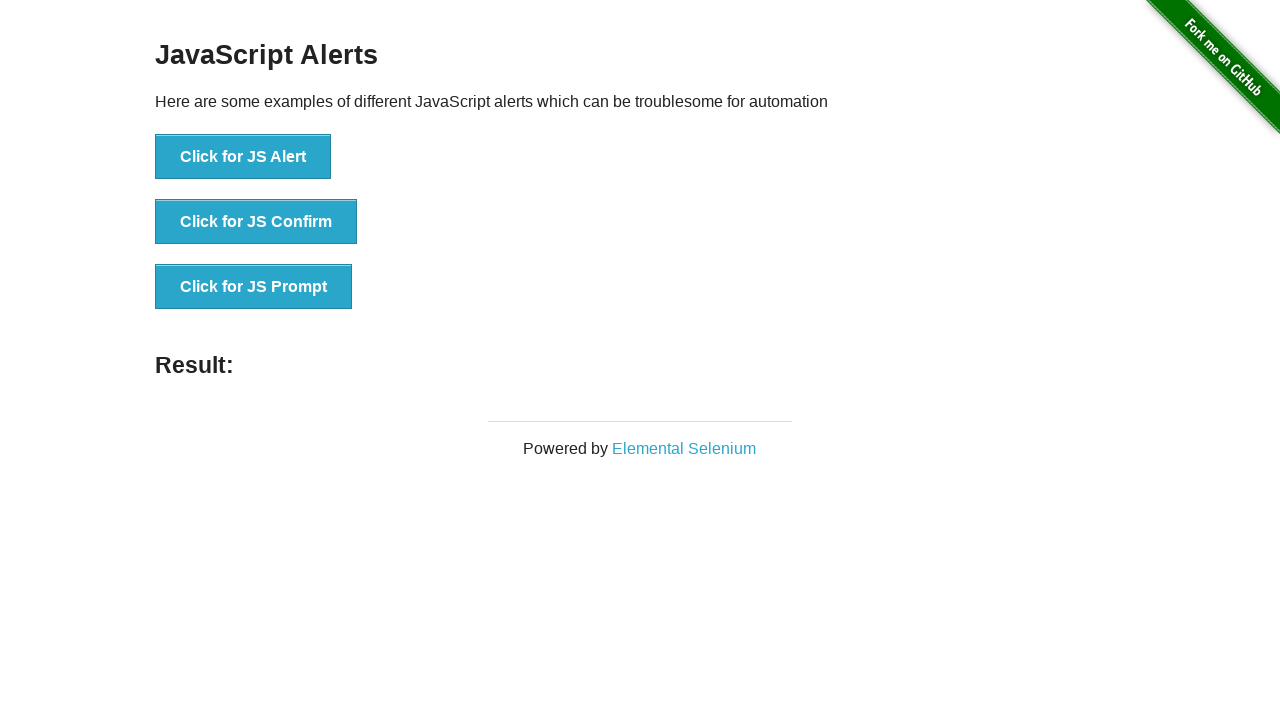

Set up dialog handler to accept prompt with text 'test'
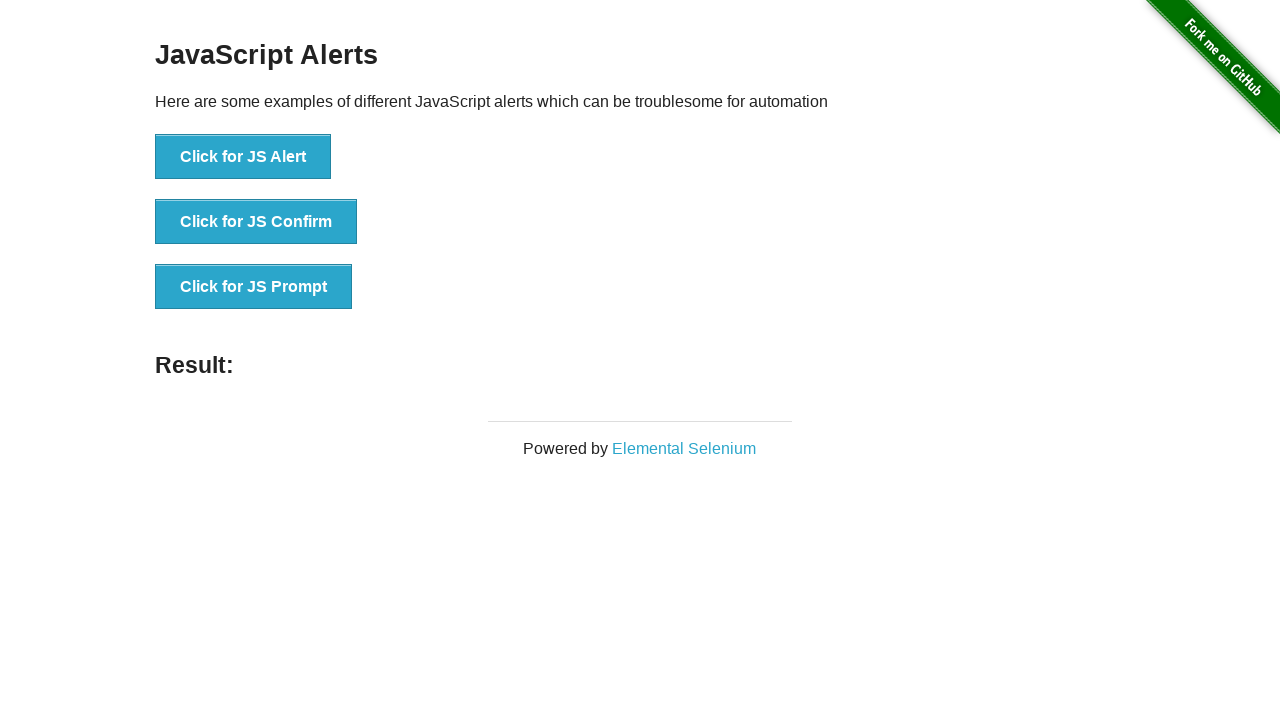

Clicked the JS Prompt button at (254, 287) on [onclick='jsPrompt()']
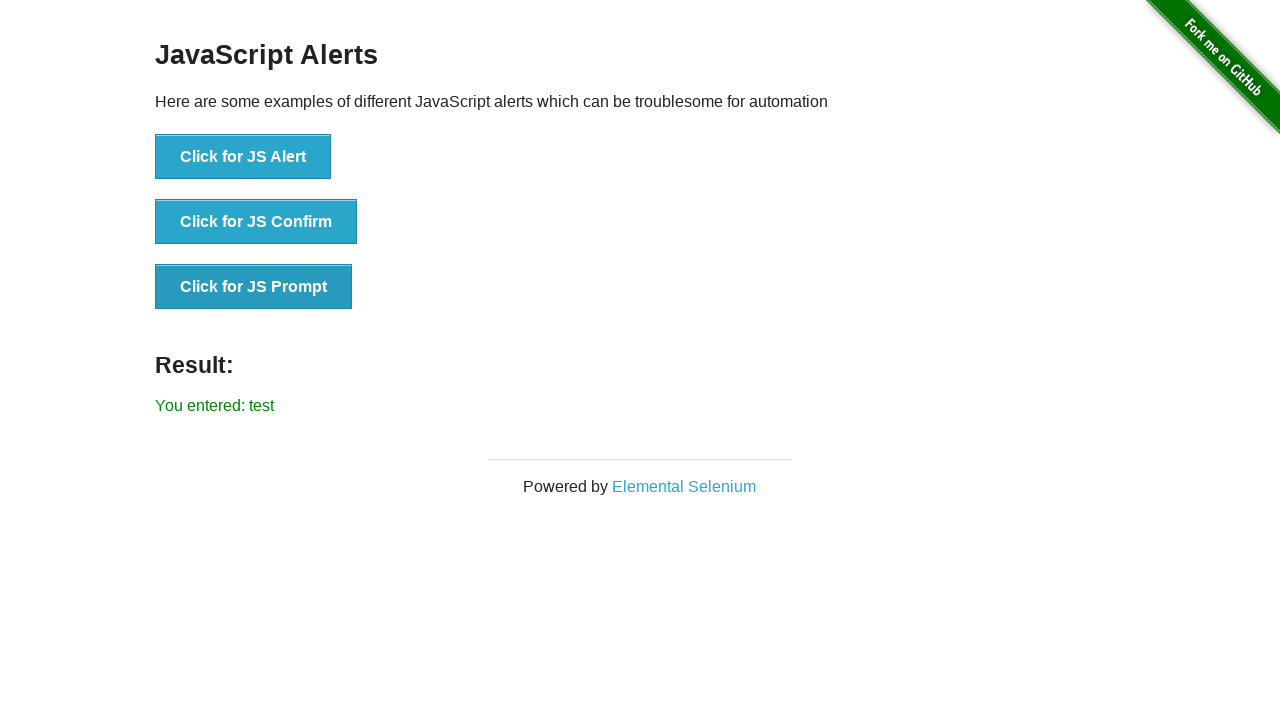

Result text updated after accepting prompt with 'test'
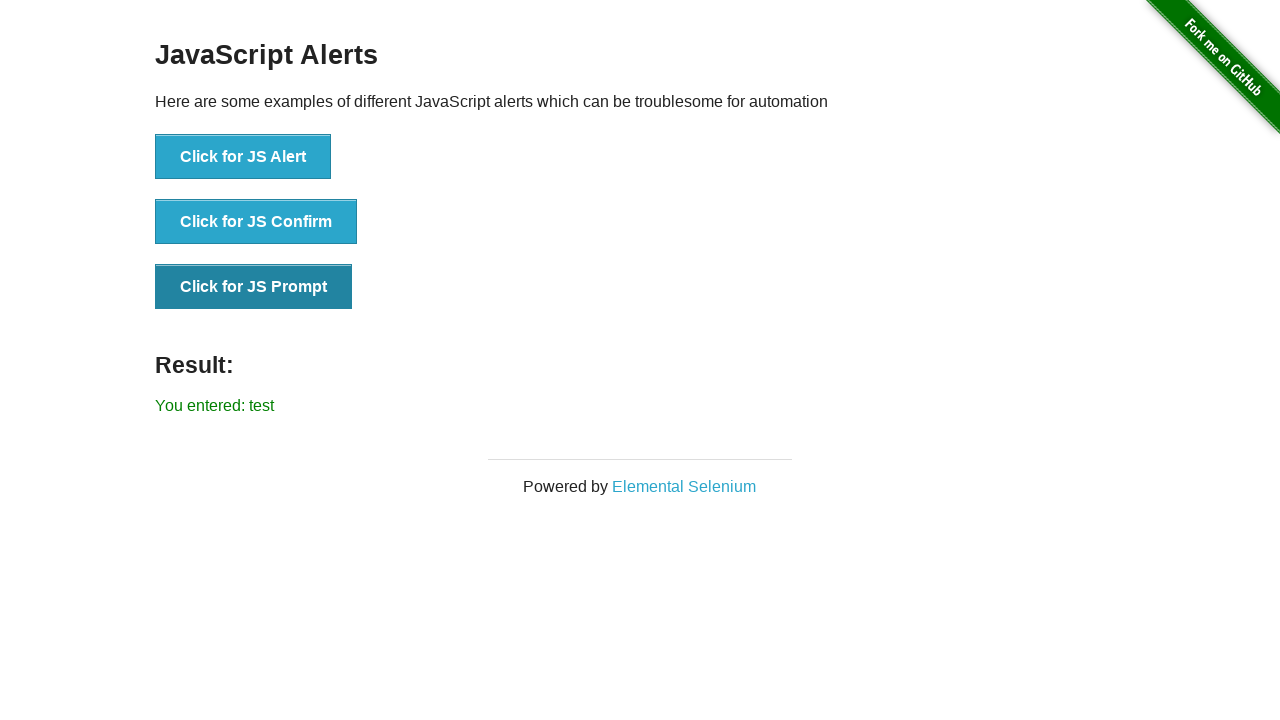

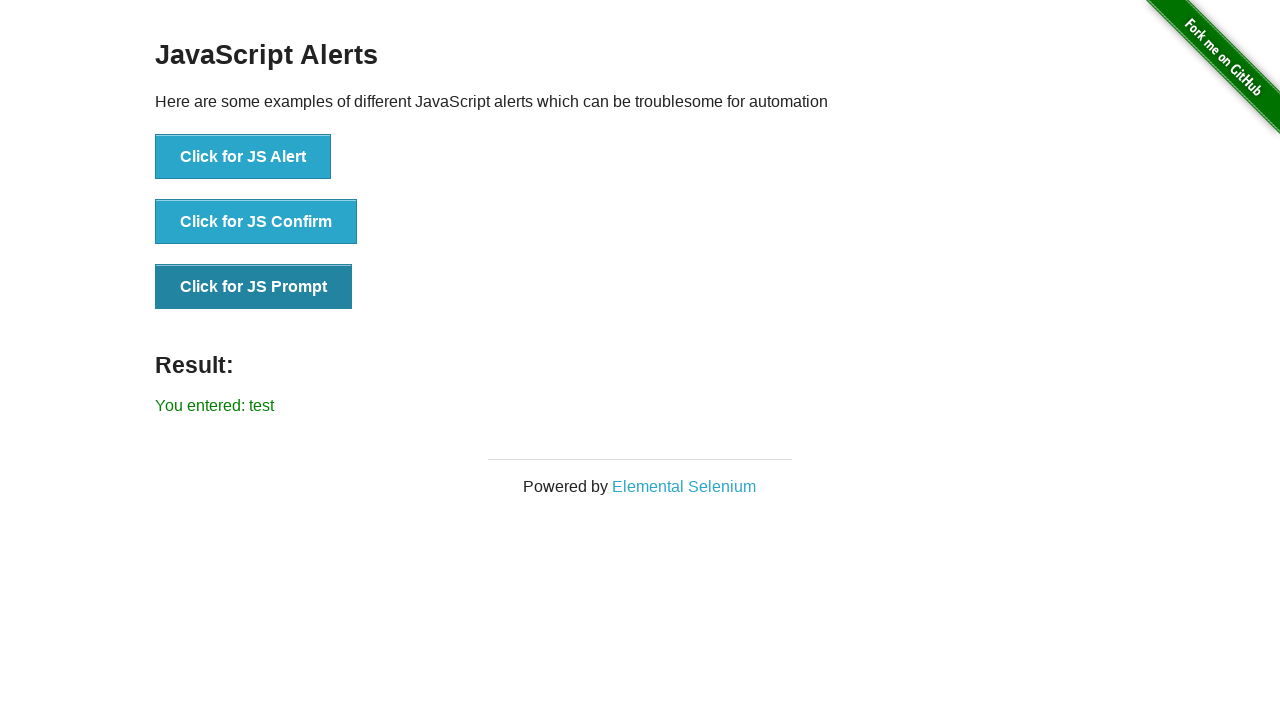